Tests file download functionality by navigating to a download page and clicking on a file link to initiate download

Starting URL: https://the-internet.herokuapp.com/download

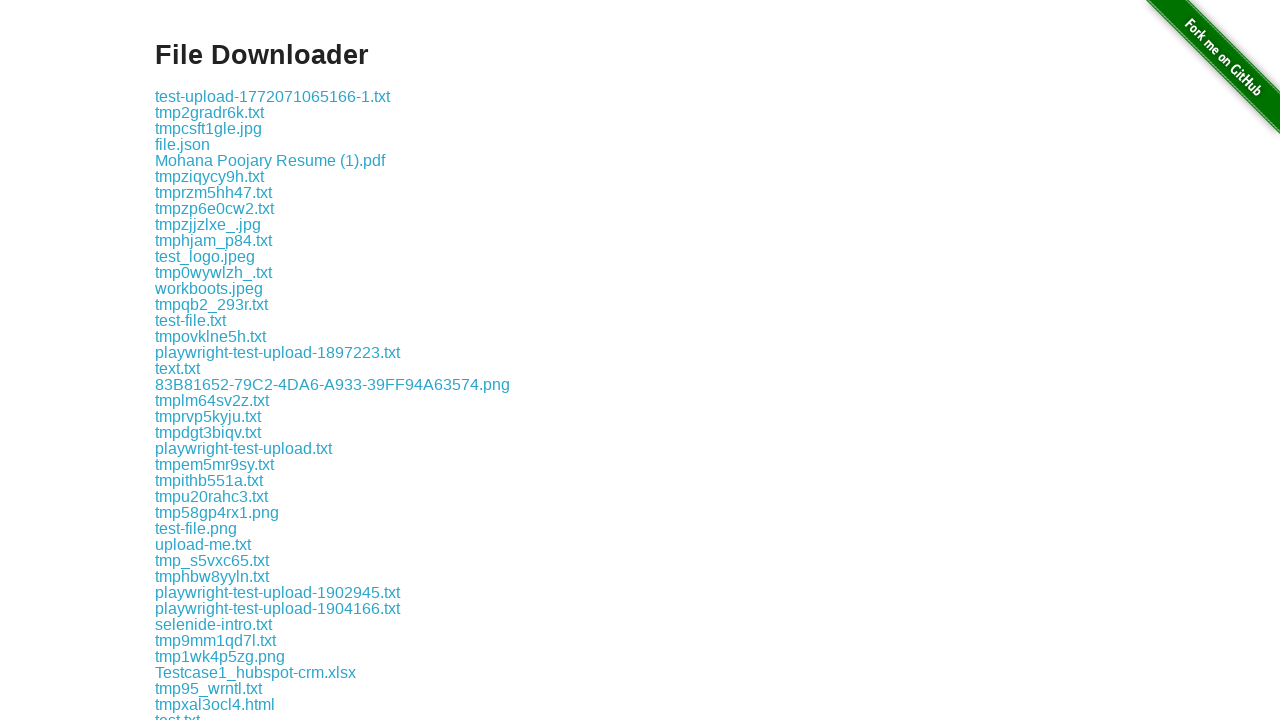

Navigated to download page at https://the-internet.herokuapp.com/download
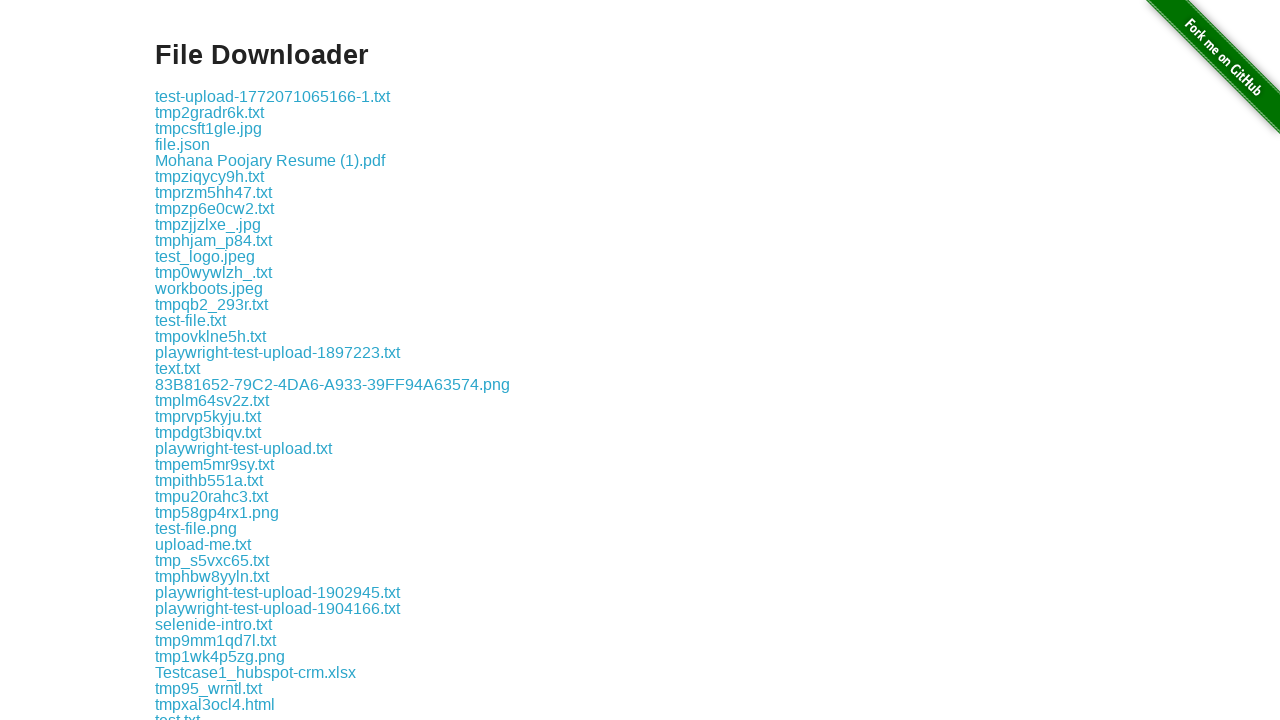

Clicked on some-file.txt link to initiate download at (198, 360) on xpath=//a[text()='some-file.txt']
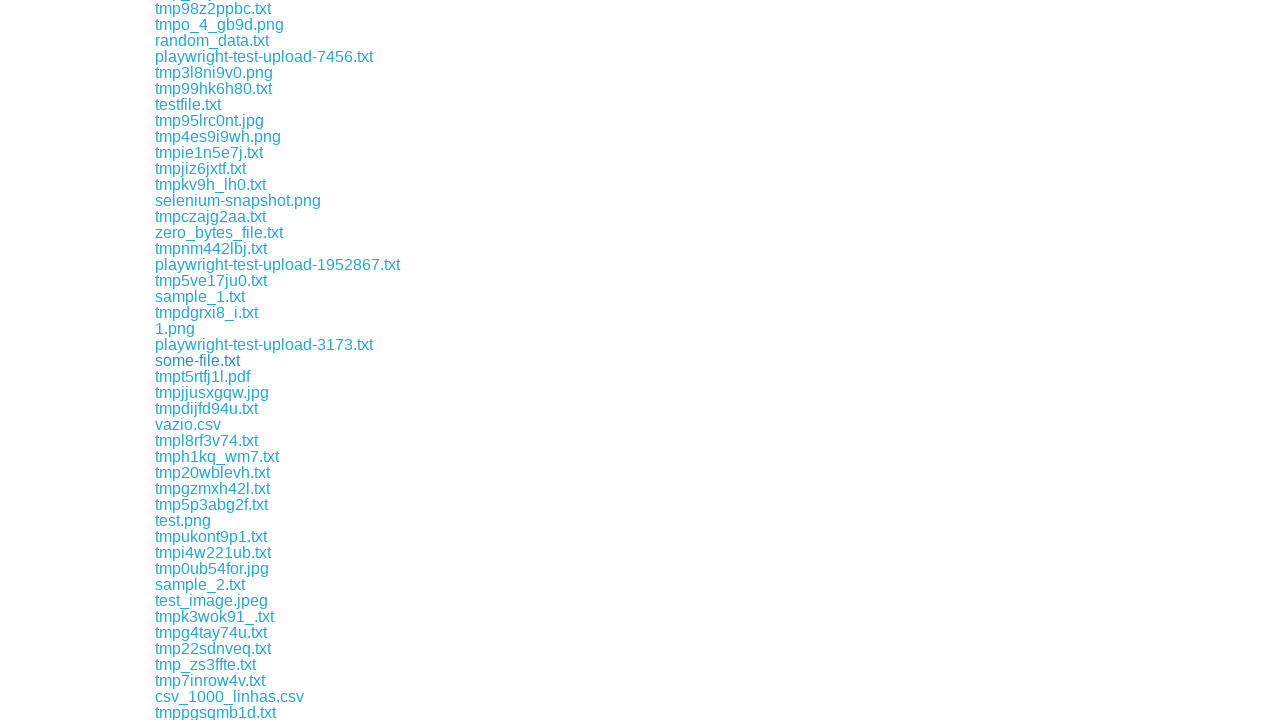

Waited 2 seconds for download to start
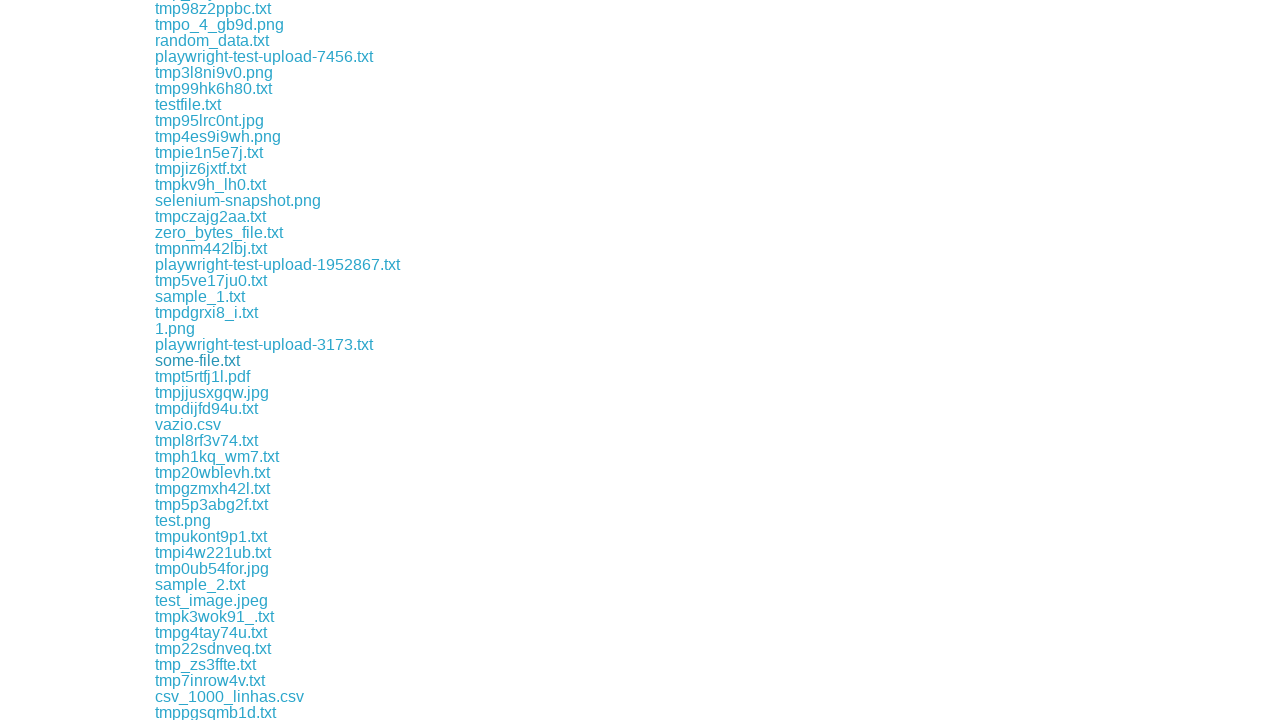

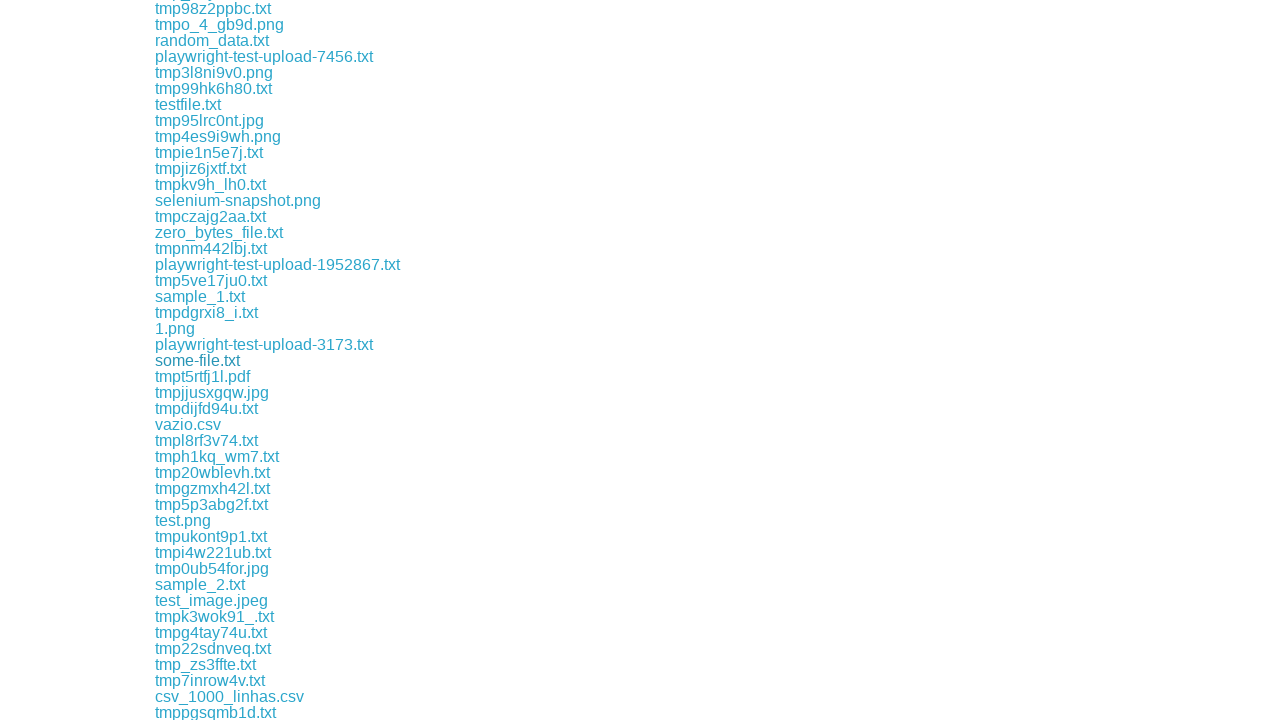